Tests drag and drop slider functionality by navigating to the Selenium Playground, clicking on the Drag & Drop Sliders link, and dragging a slider to a specific position (95% of range).

Starting URL: https://www.lambdatest.com/selenium-playground

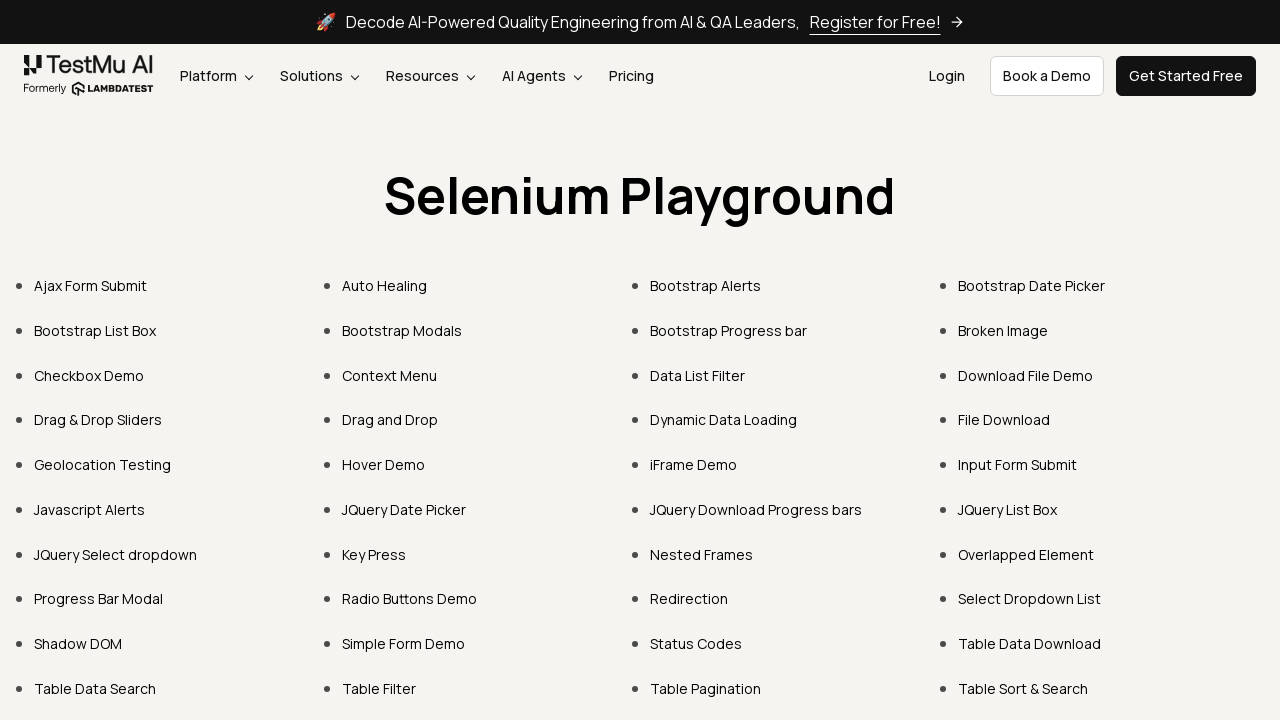

Clicked on 'Drag & Drop Sliders' link at (98, 420) on xpath=//a[normalize-space()='Drag & Drop Sliders']
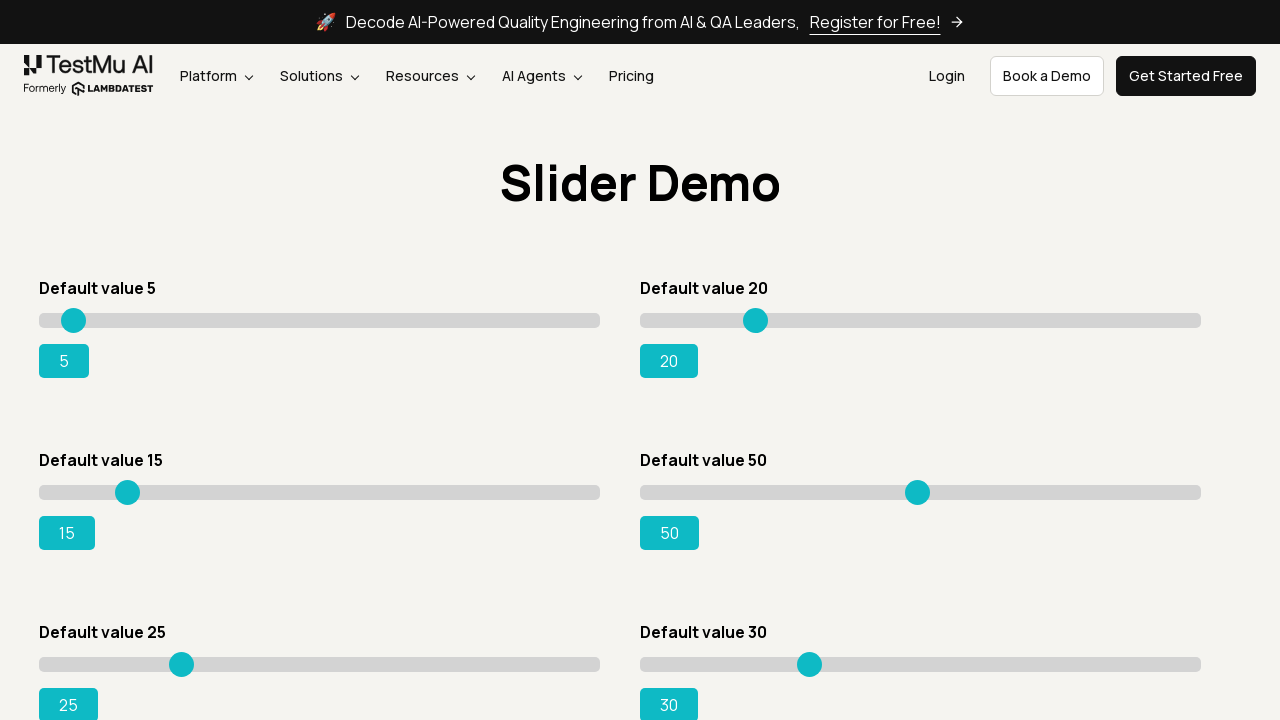

Slider page loaded with input.sp__range elements visible
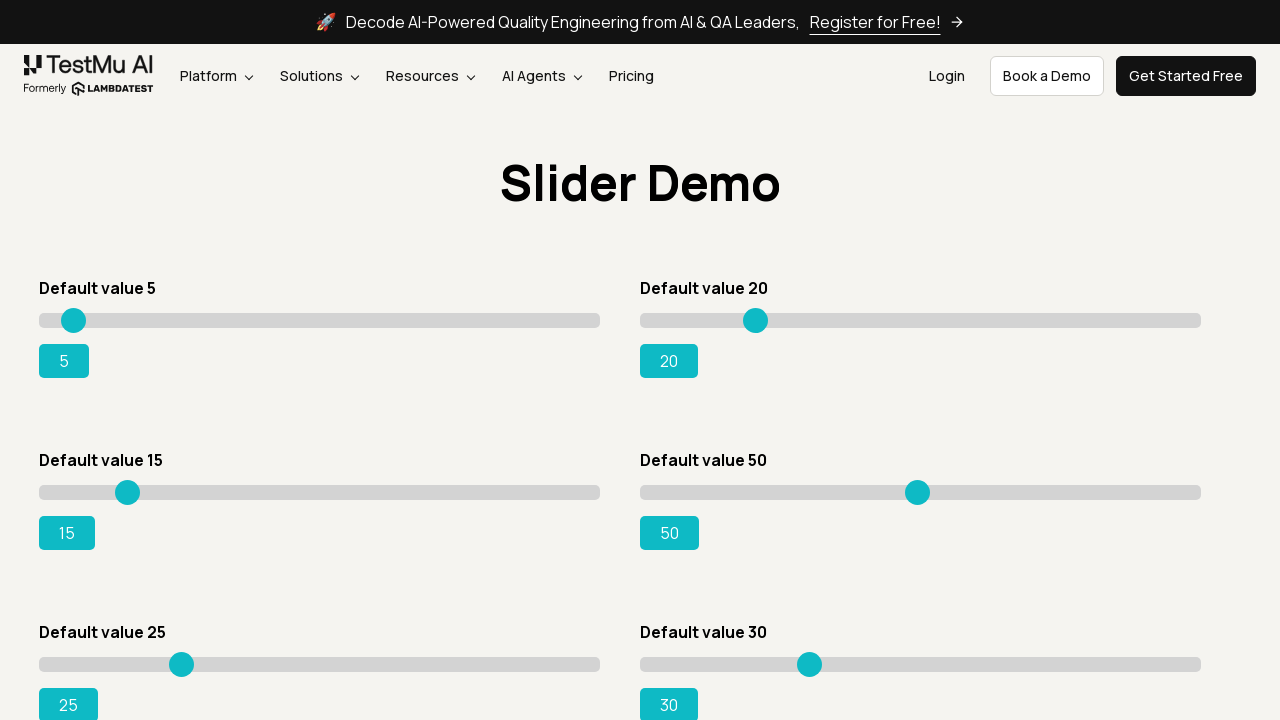

Selected the third slider element
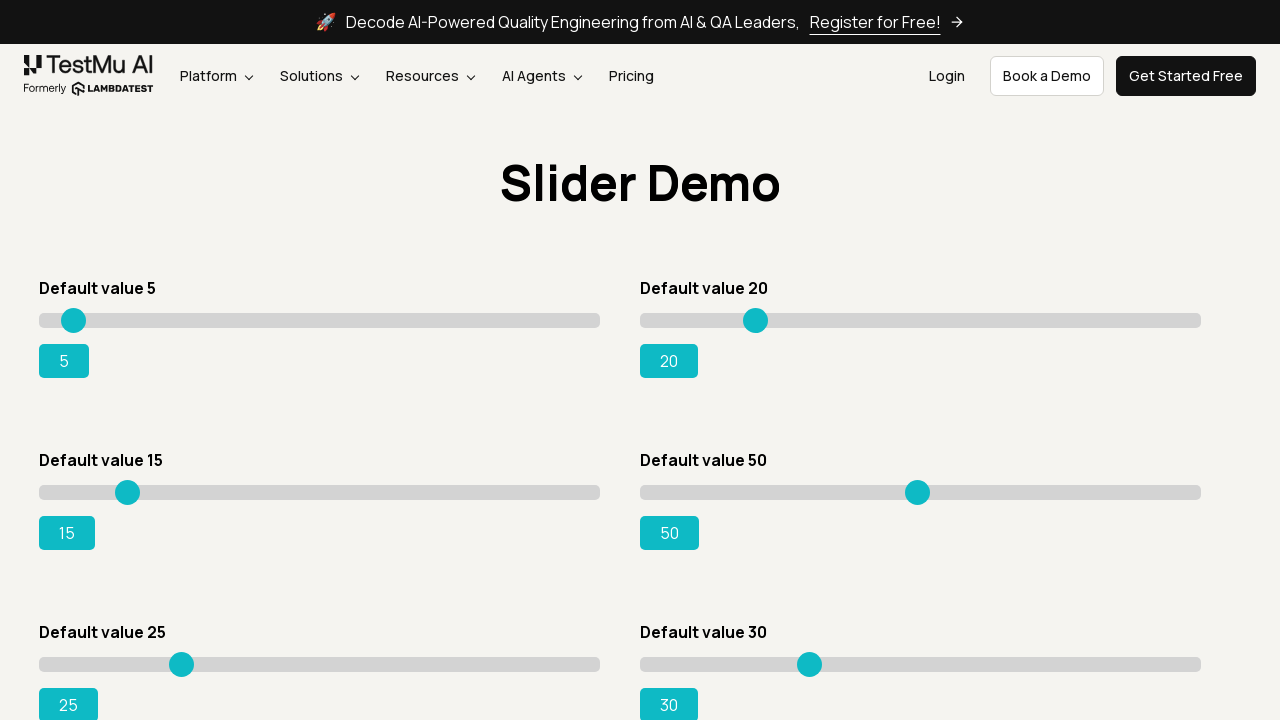

Retrieved slider bounding box dimensions
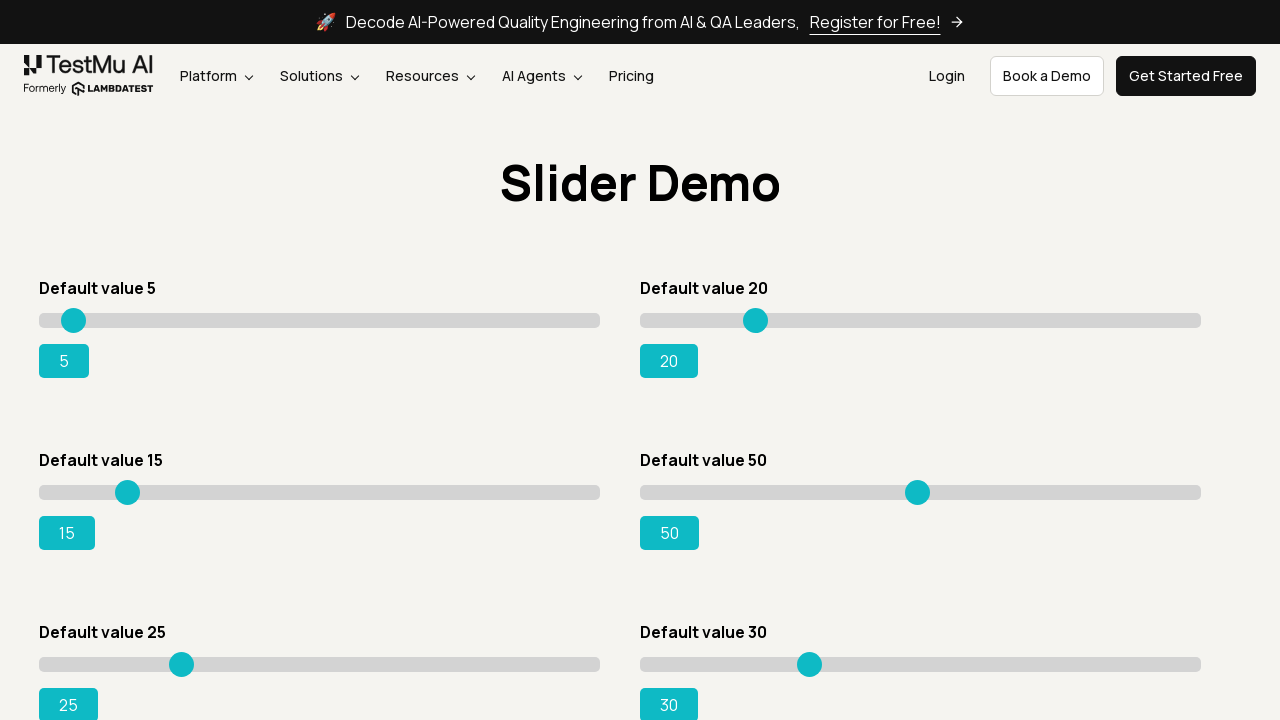

Moved mouse to slider starting position (center) at (320, 492)
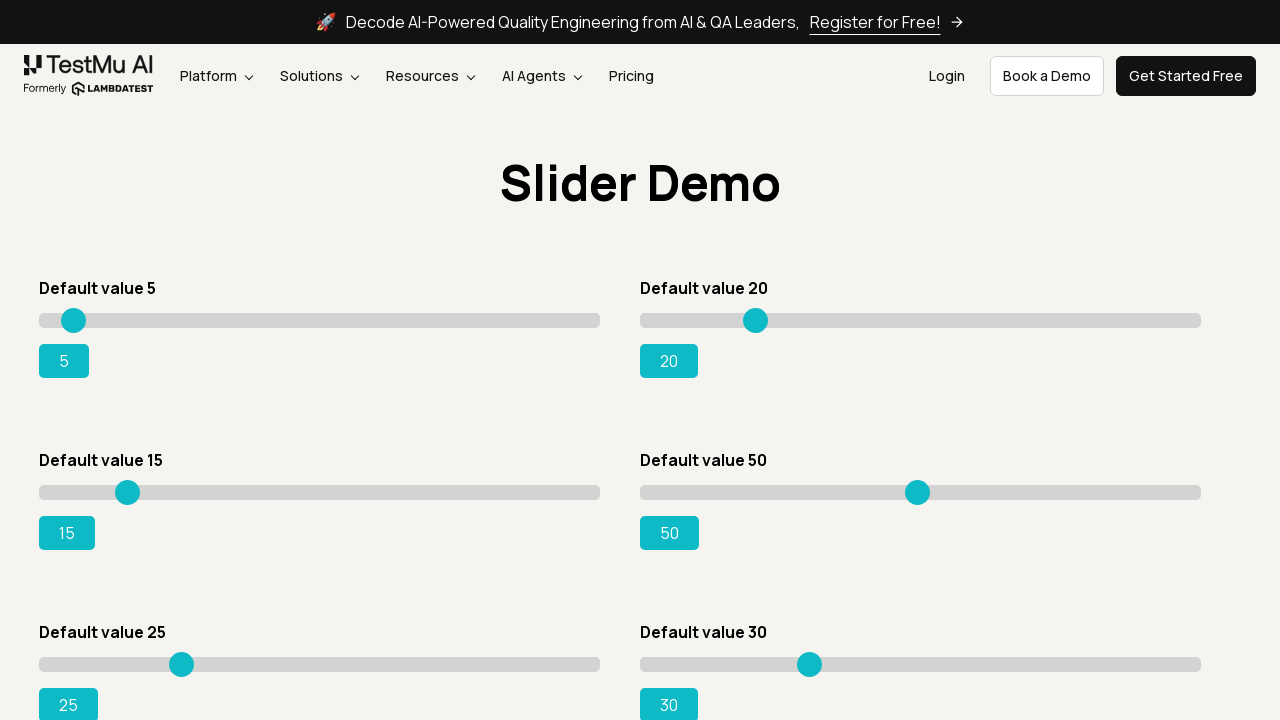

Pressed mouse button down on slider at (320, 492)
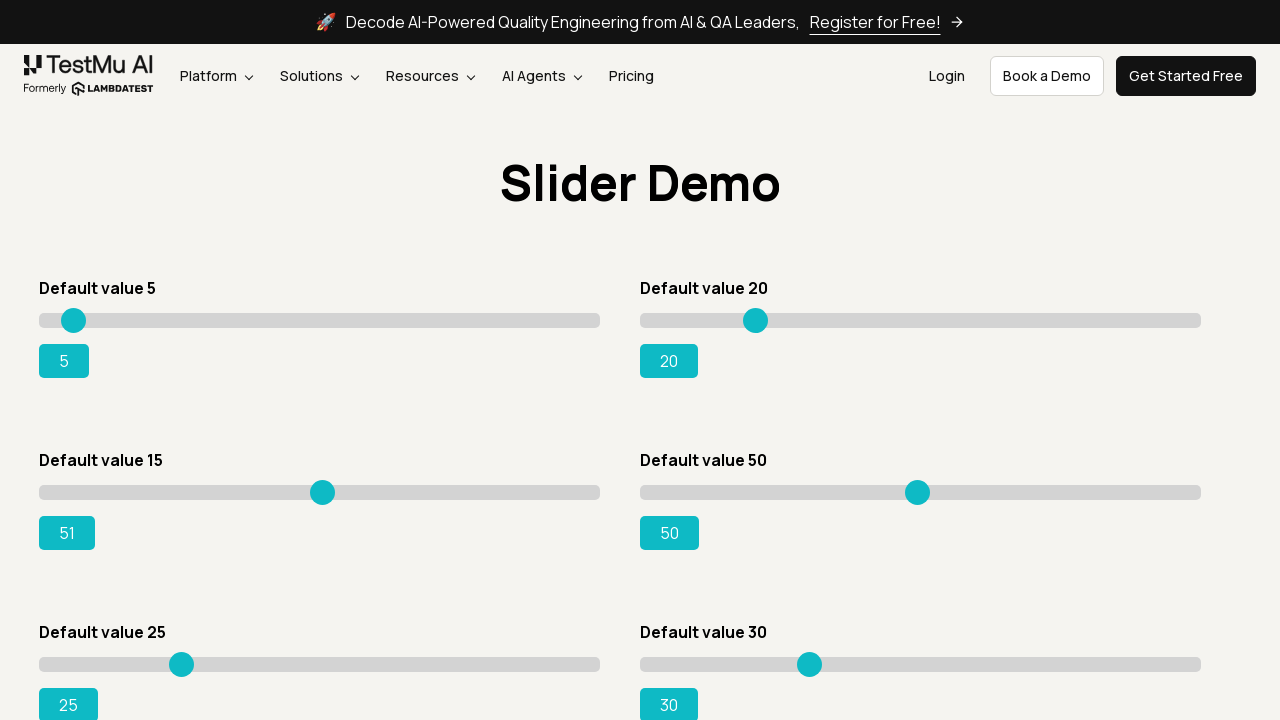

Dragged slider to 95% position at (572, 492)
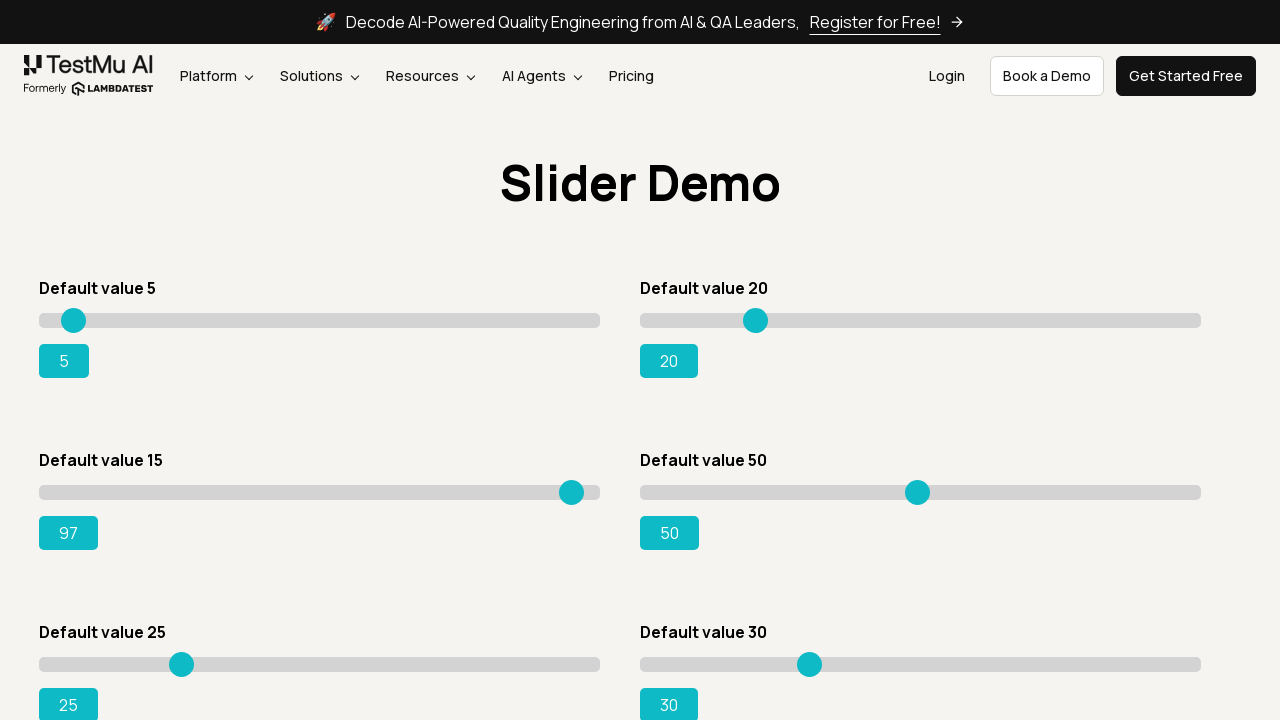

Released mouse button, slider drag action completed at (572, 492)
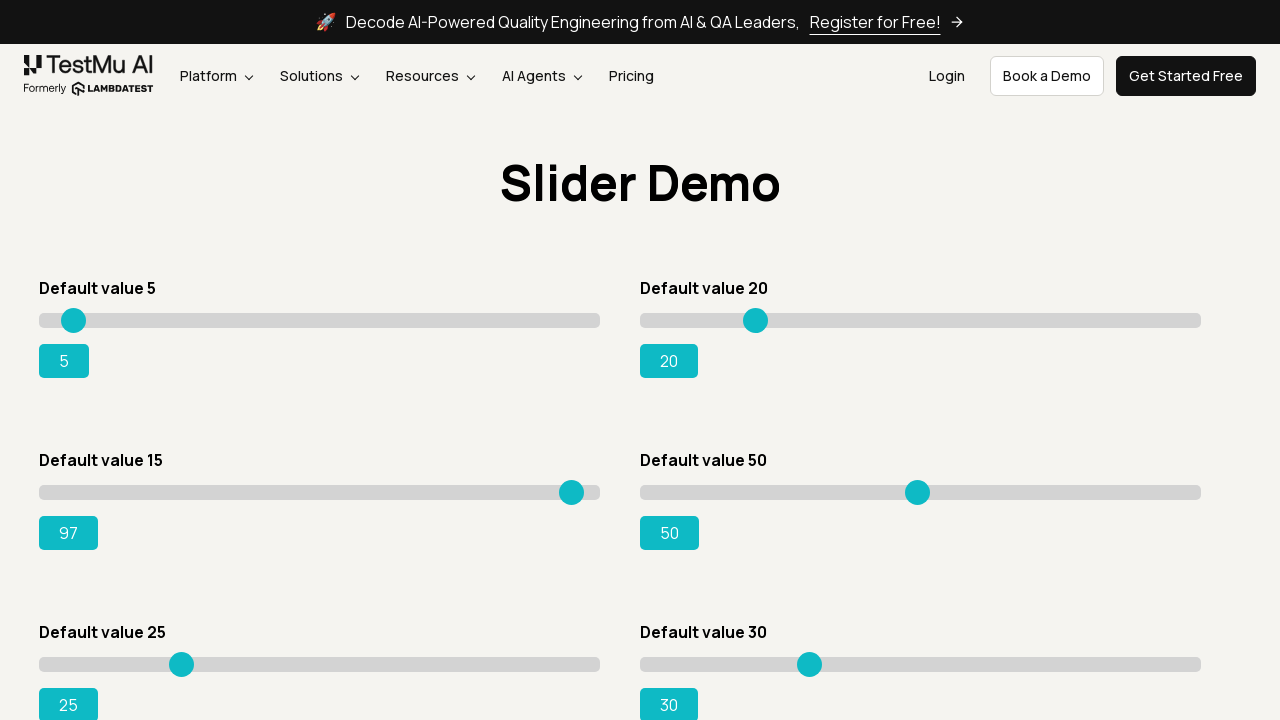

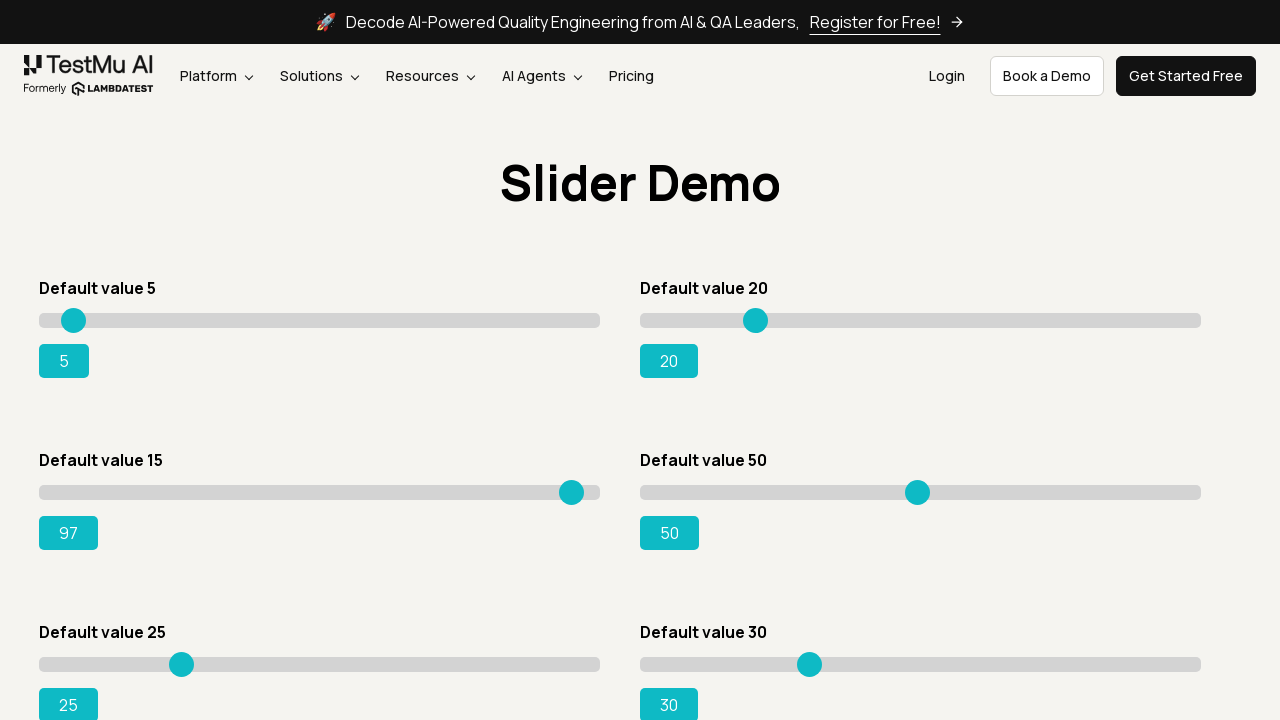